Tests JavaScript prompt alert handling by clicking a button that triggers a prompt dialog, entering text into the prompt, and accepting it.

Starting URL: https://demoqa.com/alerts

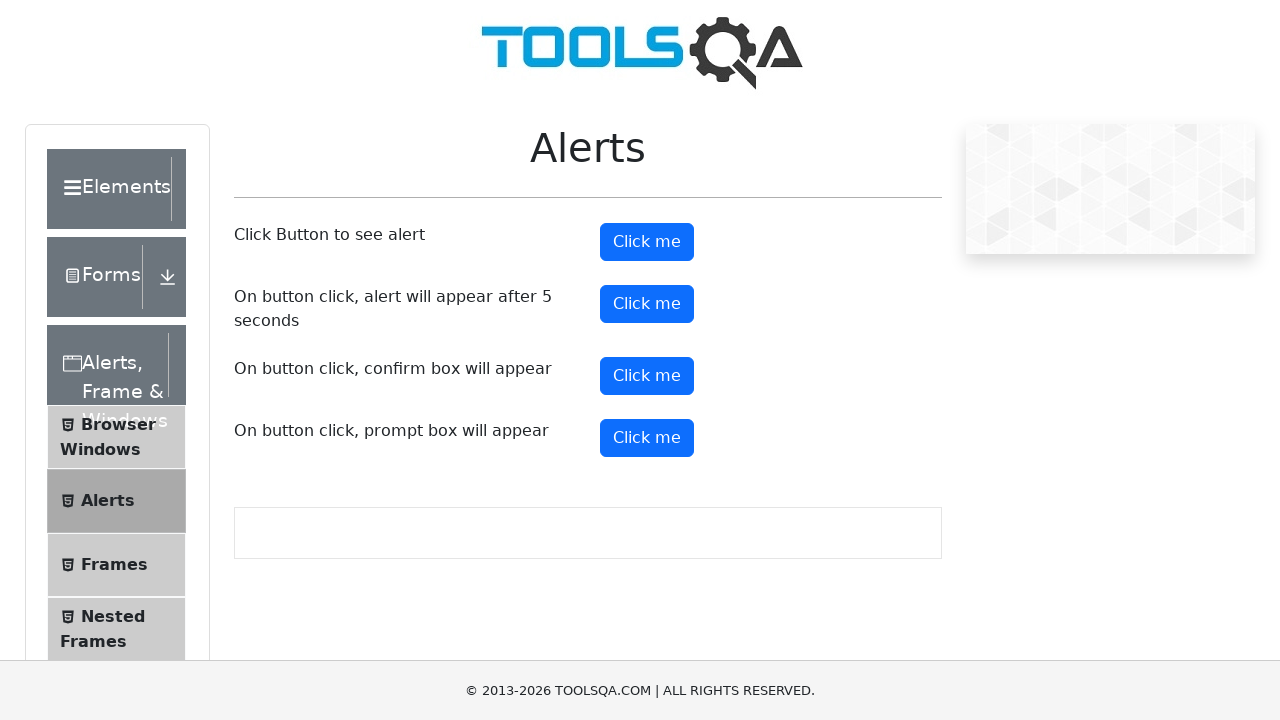

Clicked prompt button to trigger alert dialog at (647, 438) on #promtButton
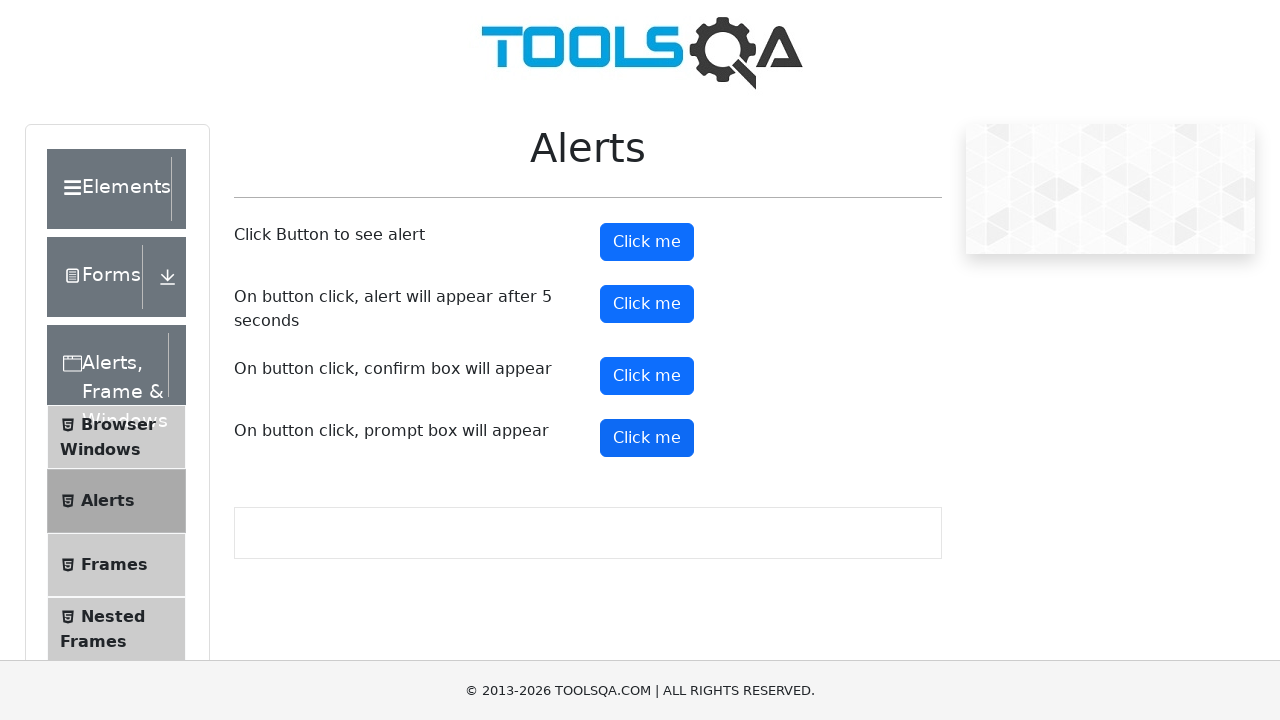

Set up dialog handler to accept prompts
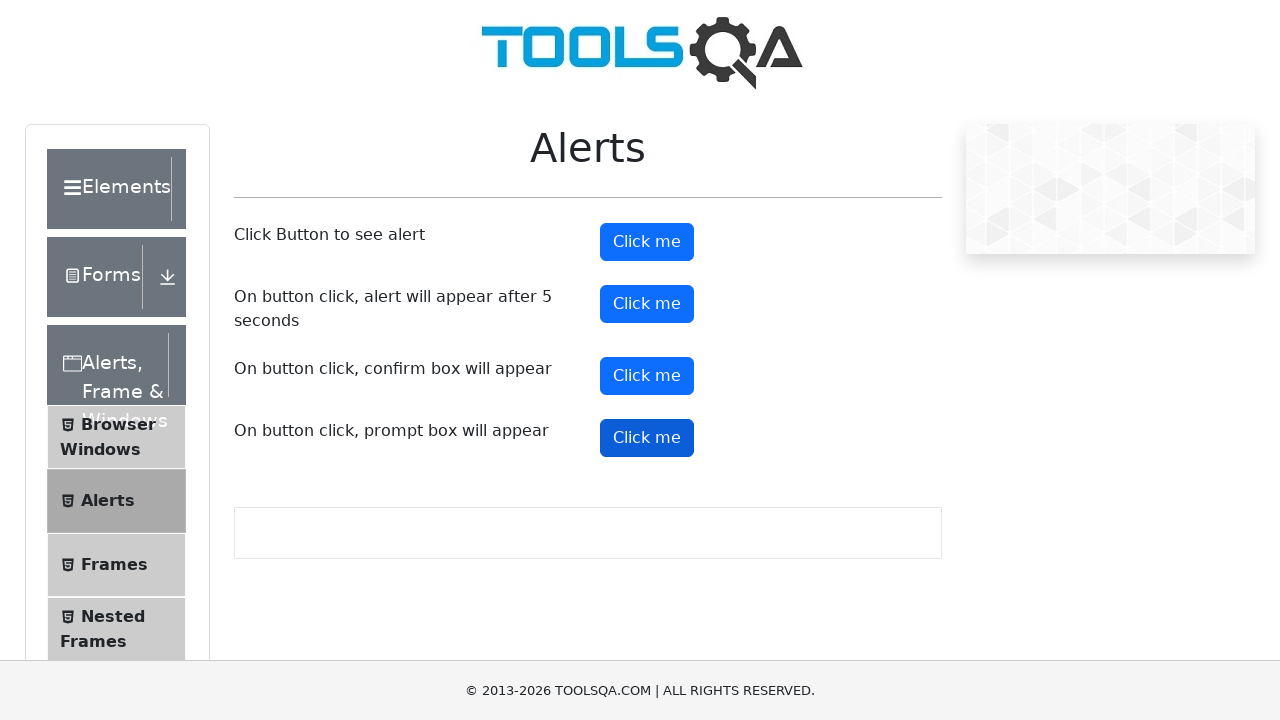

Removed dialog listener to restructure flow
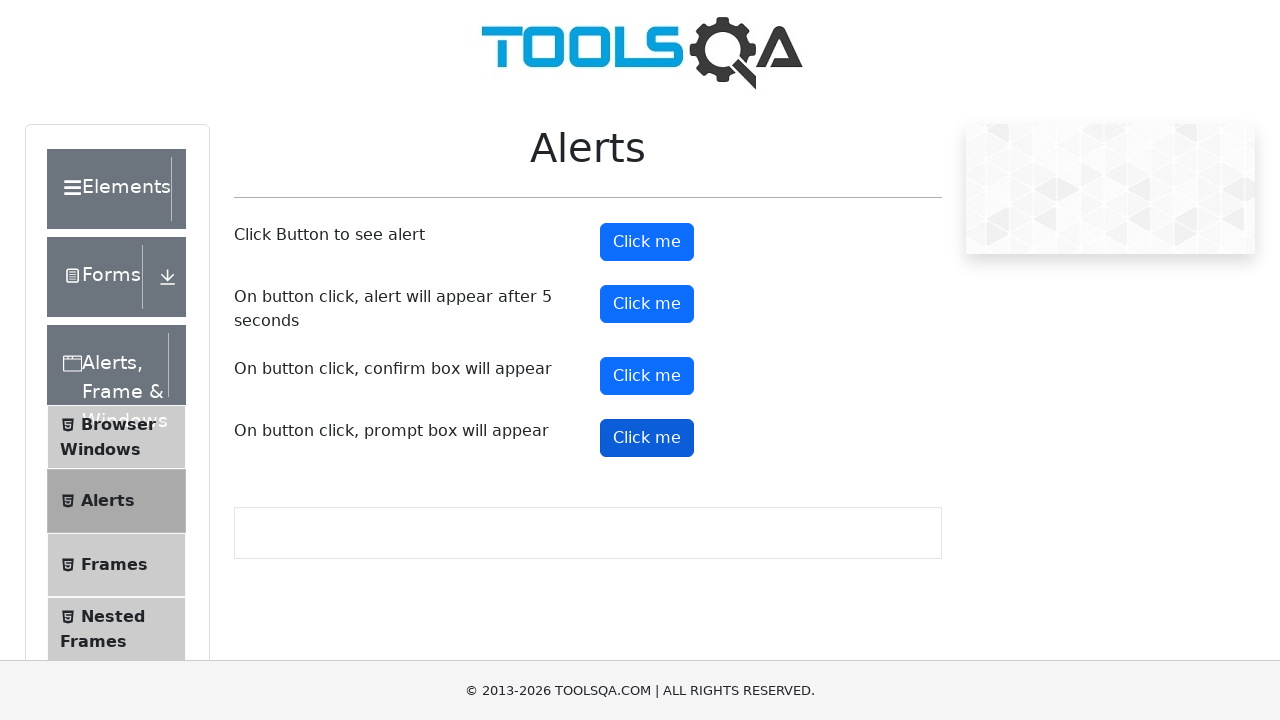

Set up one-time dialog handler to accept prompt with text 'Shital'
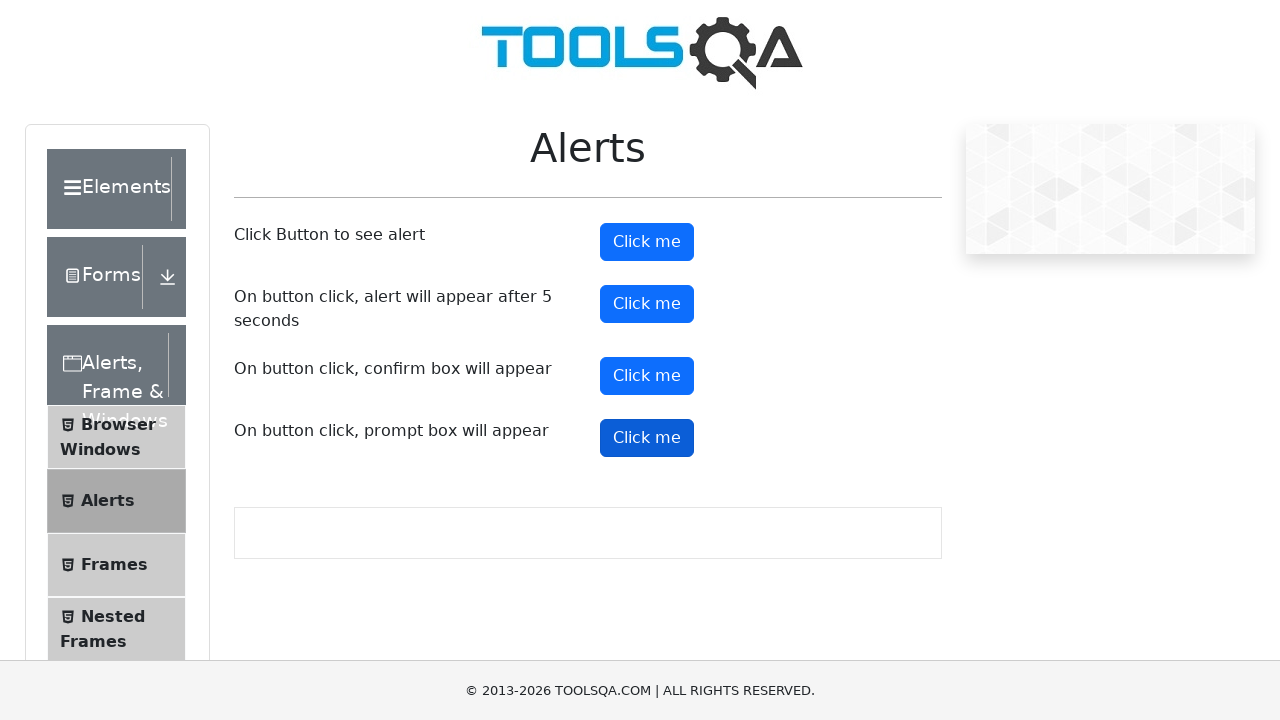

Clicked prompt button to trigger alert, handler accepts with 'Shital' at (647, 438) on #promtButton
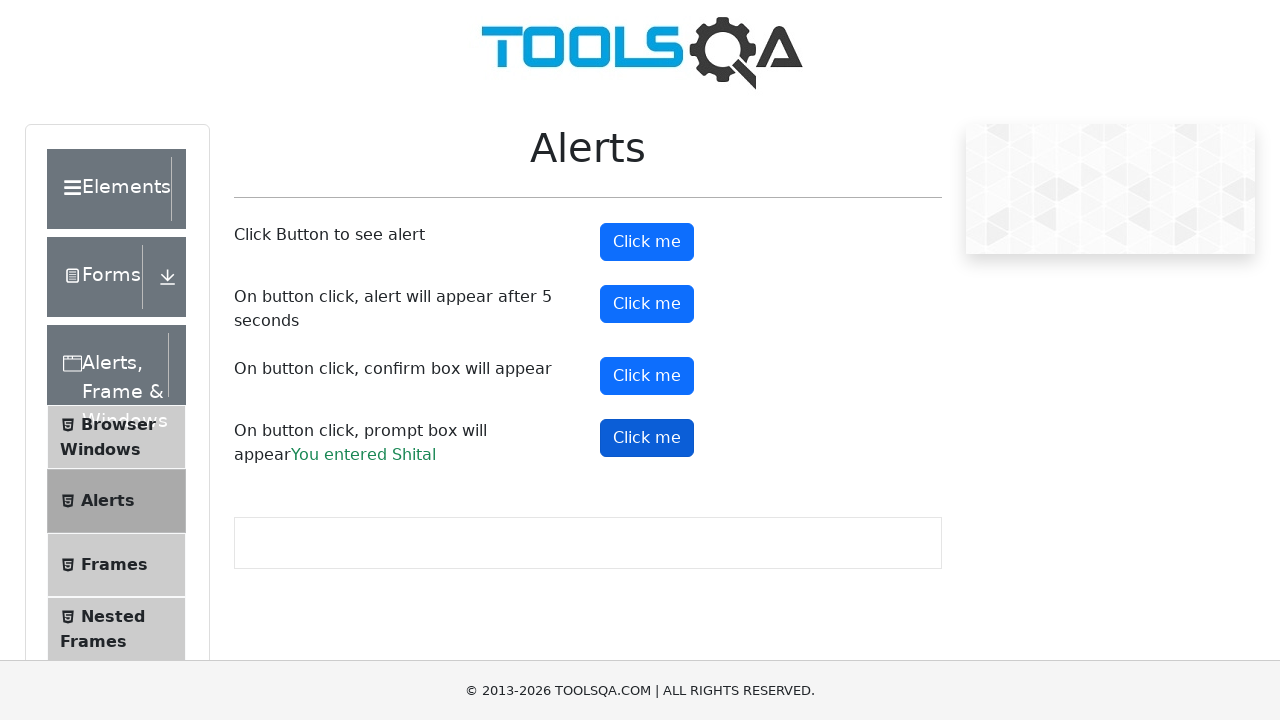

Prompt result element loaded on page
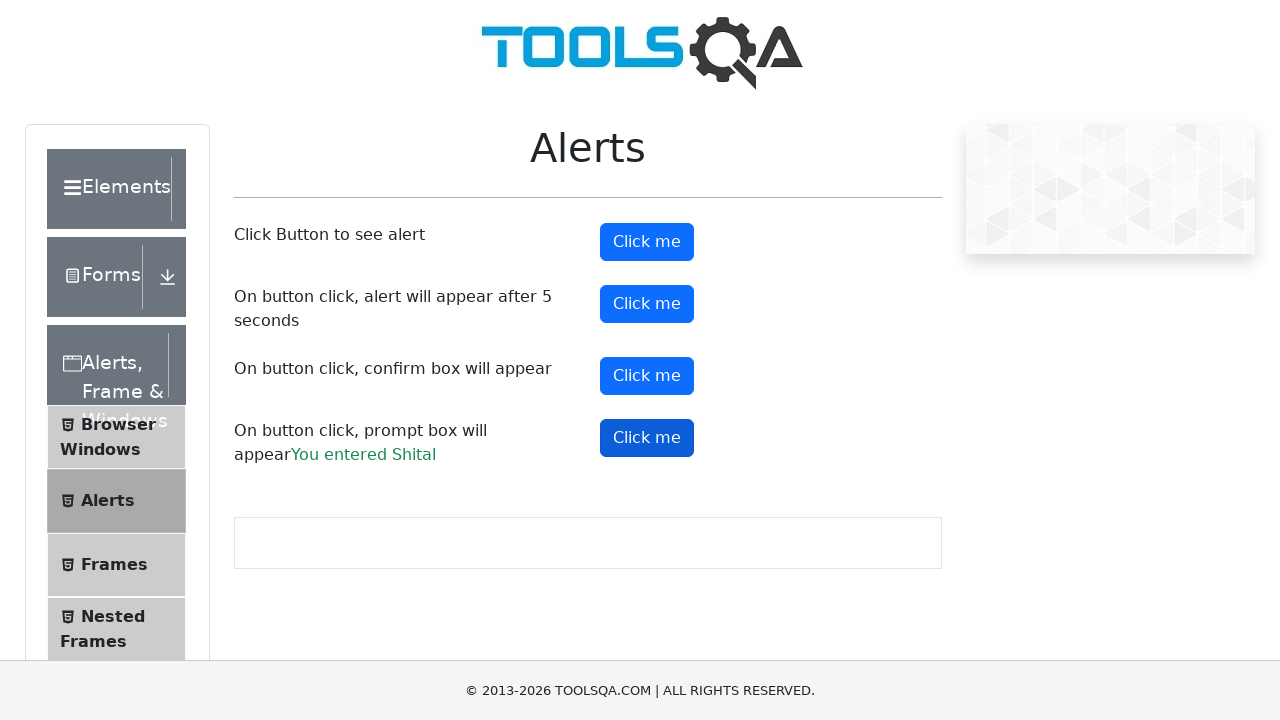

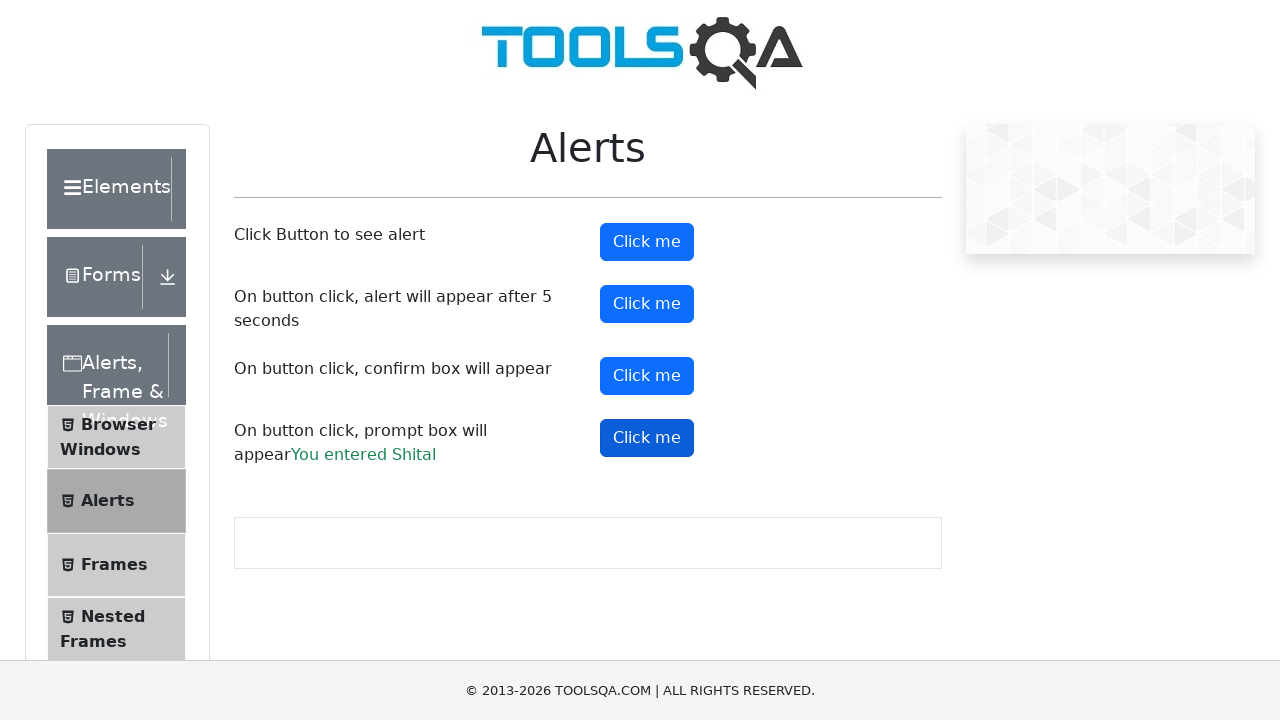